Tests selecting a single value from a dropdown by switching to an iframe and selecting an option by index from a cars dropdown menu.

Starting URL: https://www.w3schools.com/tags/tryit.asp?filename=tryhtml_select_multiple

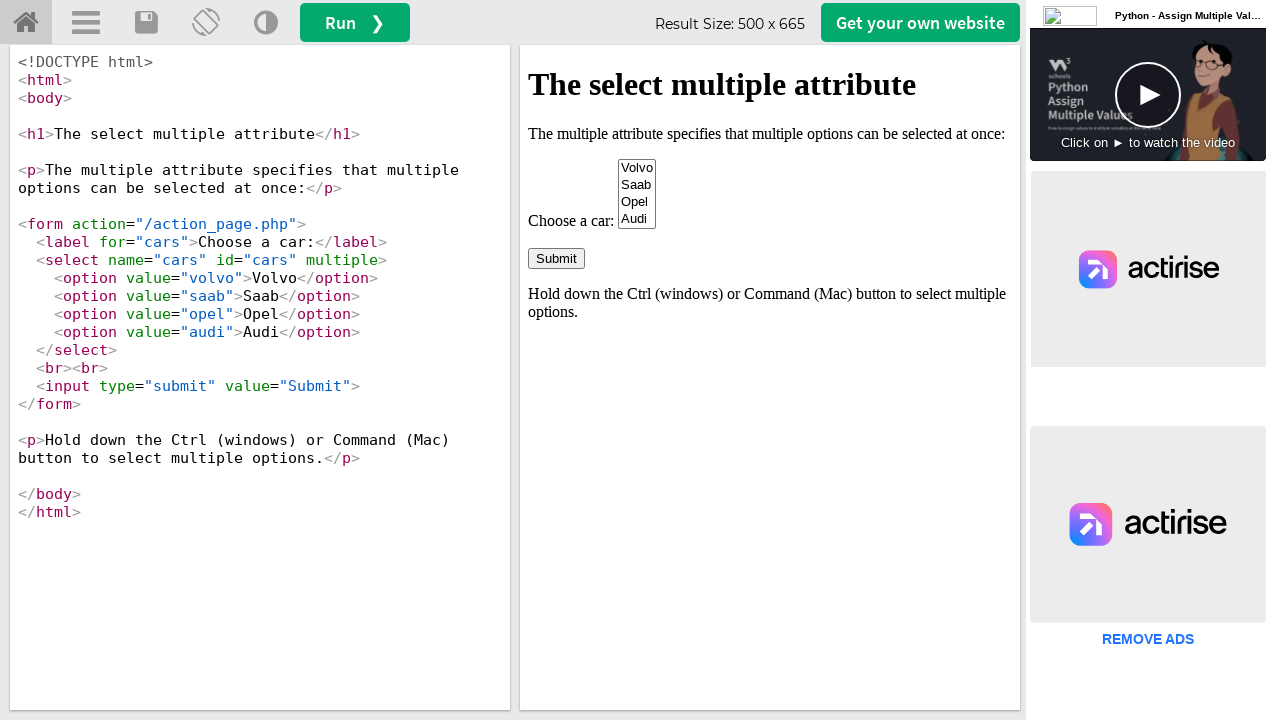

Located iframe with ID 'iframeResult' containing the dropdown
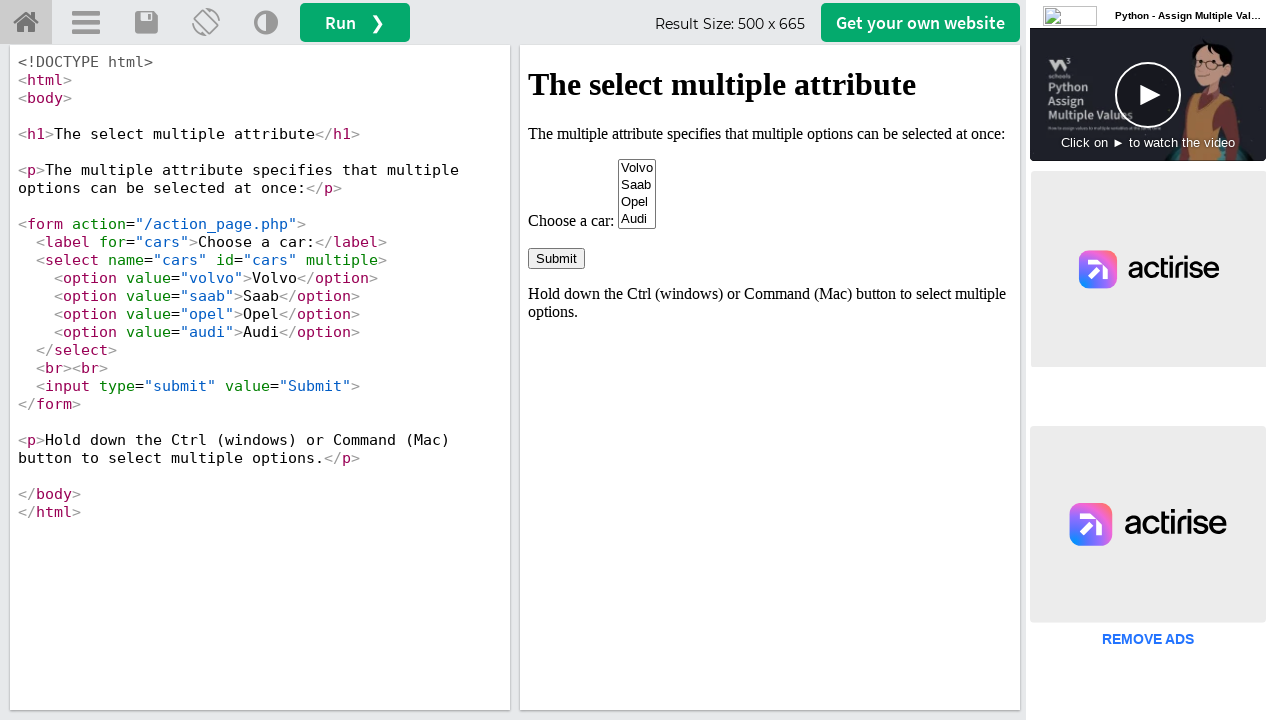

Selected option at index 1 from the cars dropdown menu on #iframeResult >> internal:control=enter-frame >> select[name='cars']
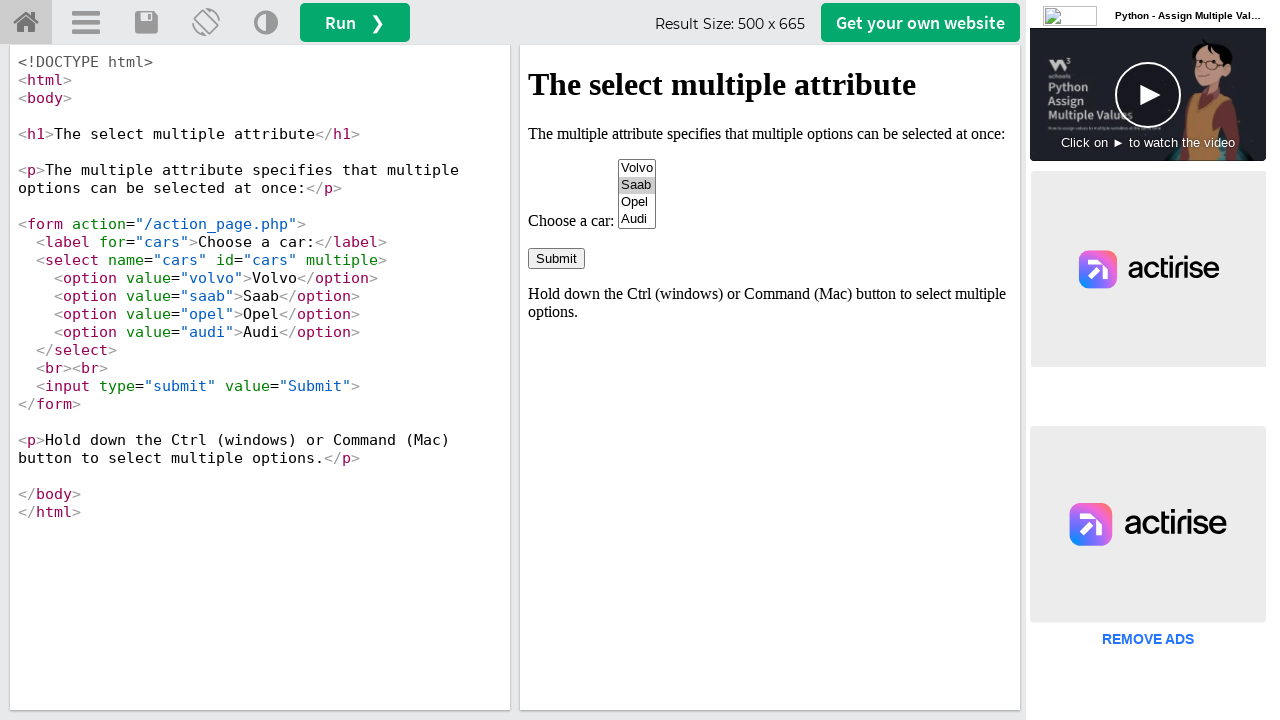

Waited 1 second to observe the dropdown selection
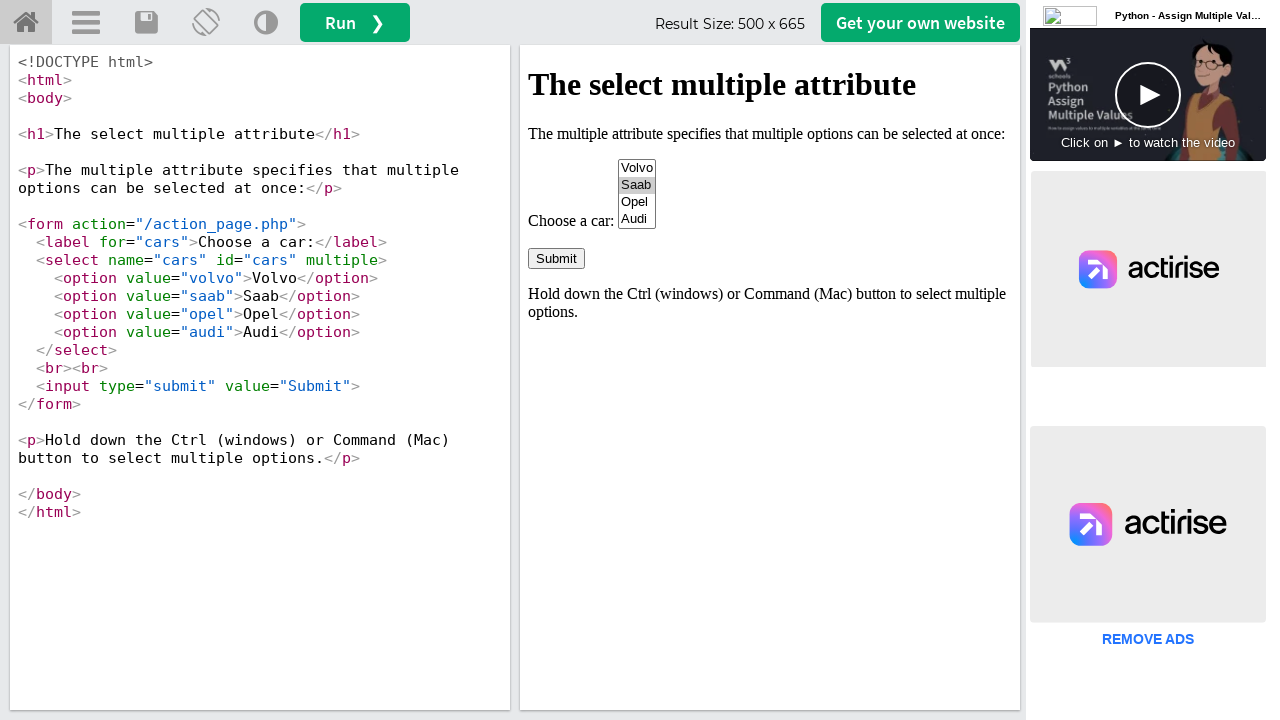

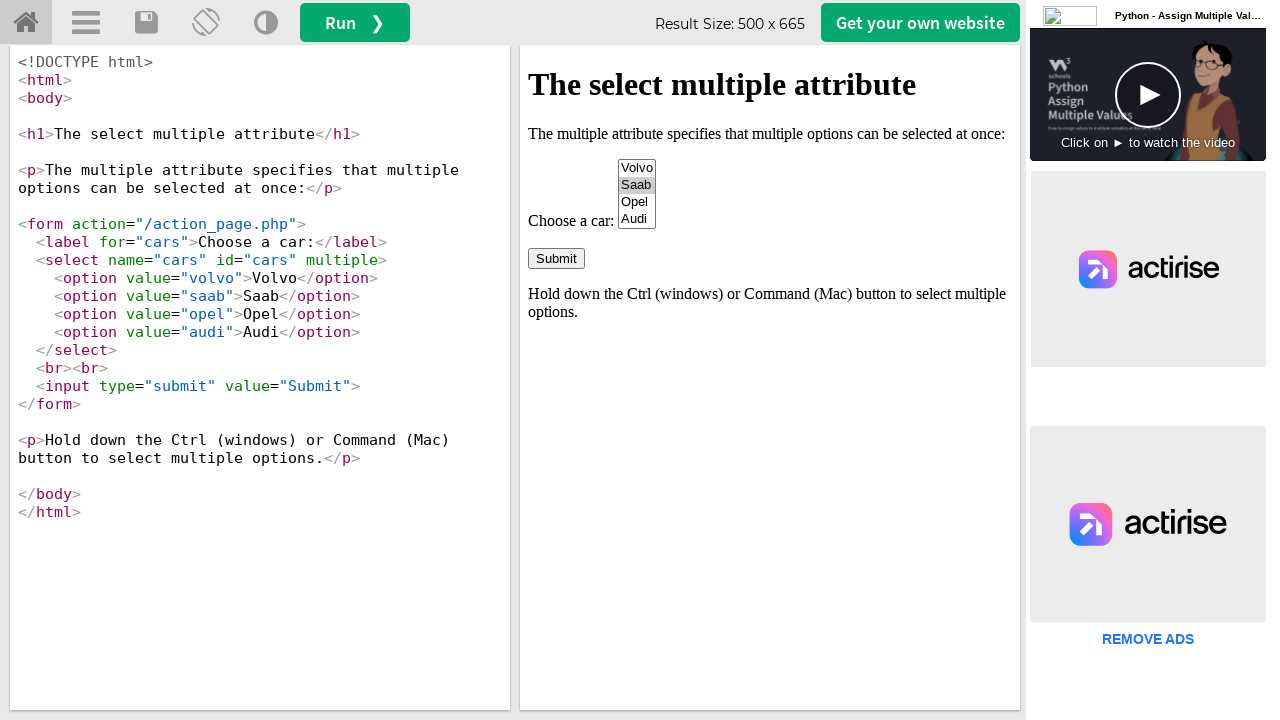